Tests unmarking items as complete by checking and then unchecking a todo

Starting URL: https://demo.playwright.dev/todomvc

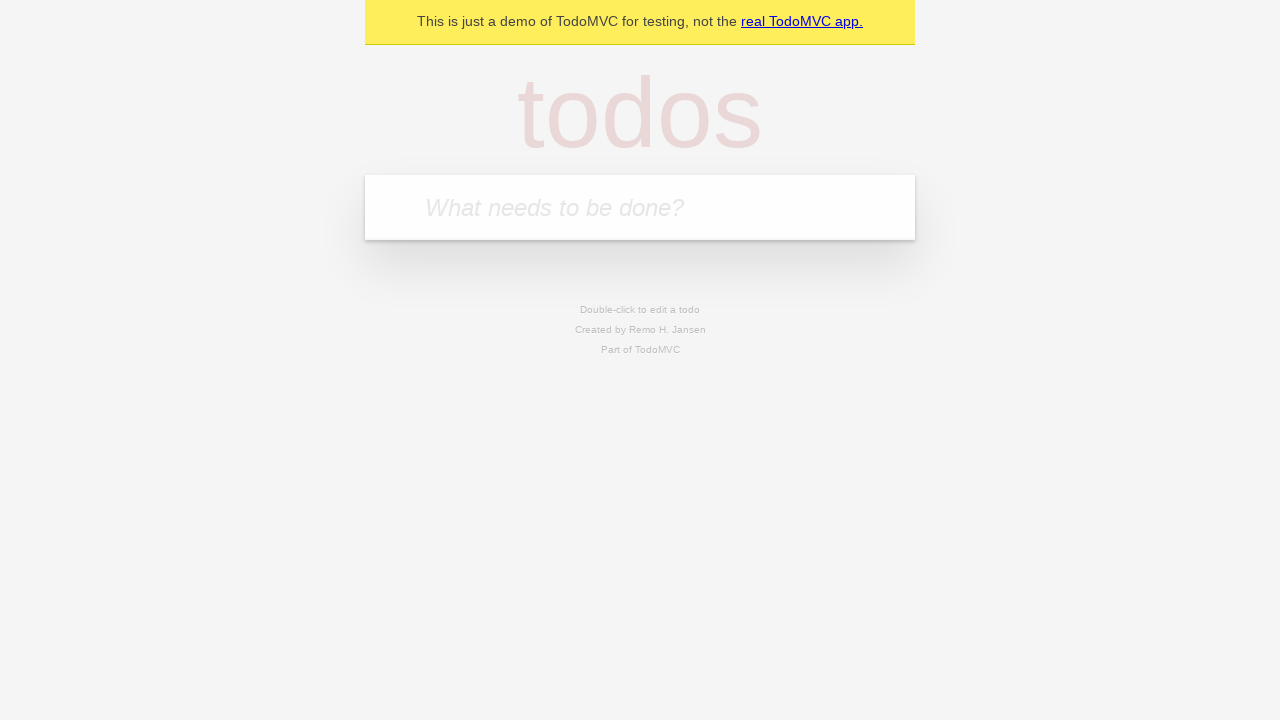

Filled new todo input with 'buy some cheese' on .new-todo
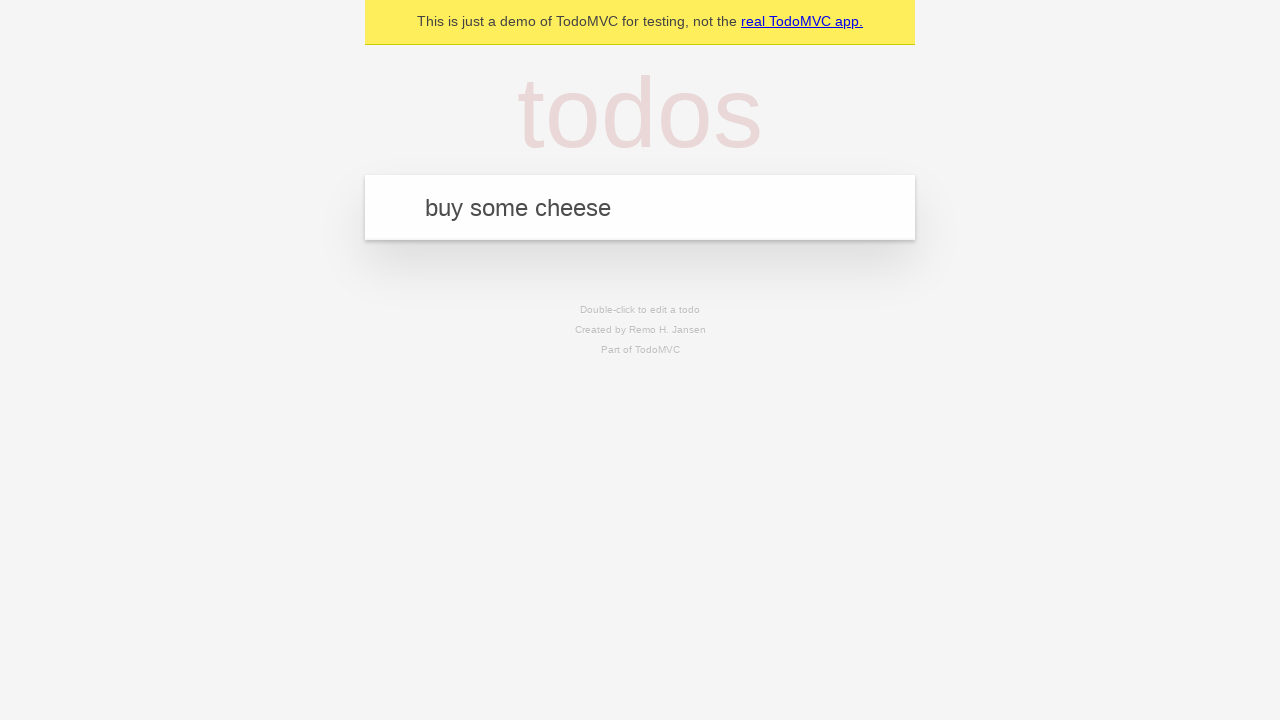

Pressed Enter to add first todo item on .new-todo
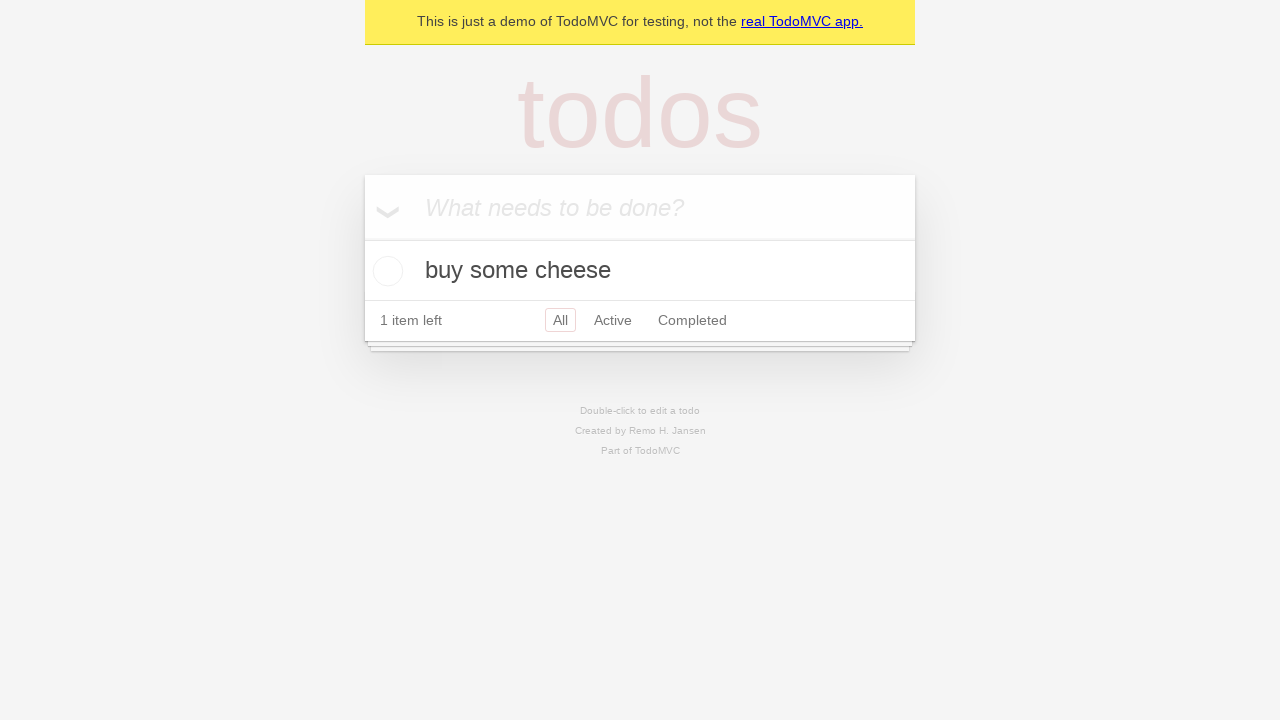

Filled new todo input with 'feed the cat' on .new-todo
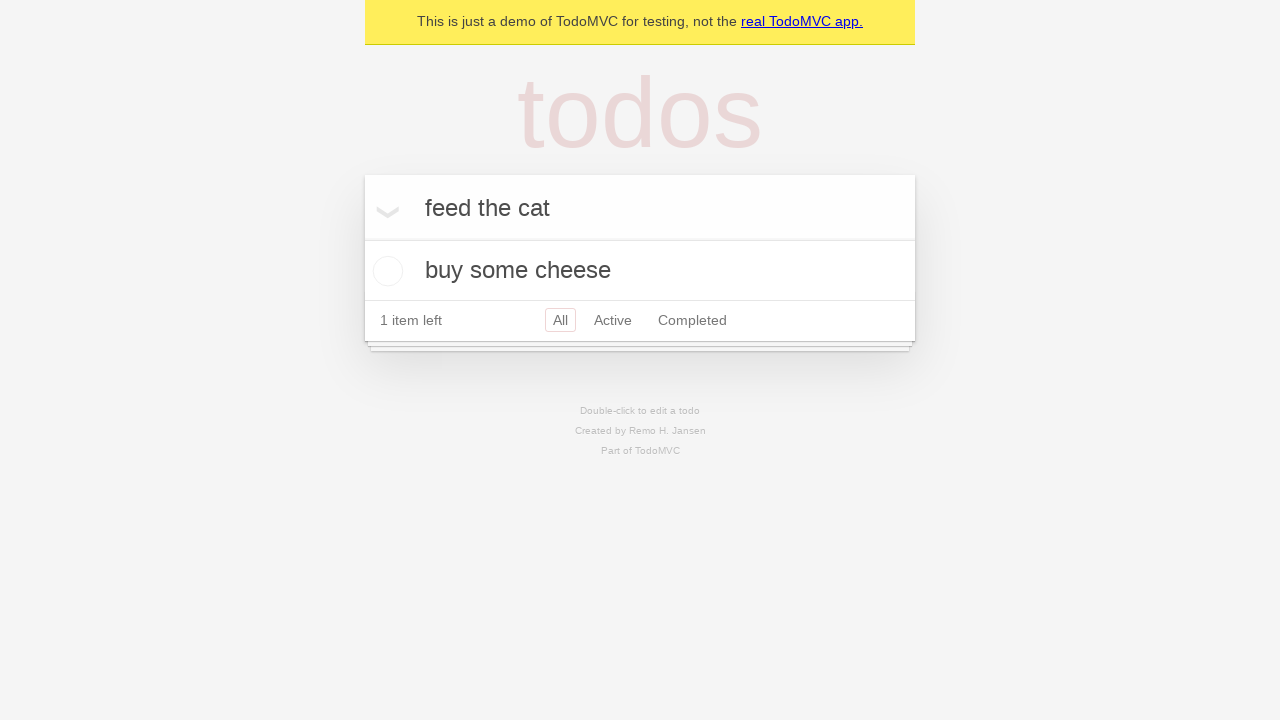

Pressed Enter to add second todo item on .new-todo
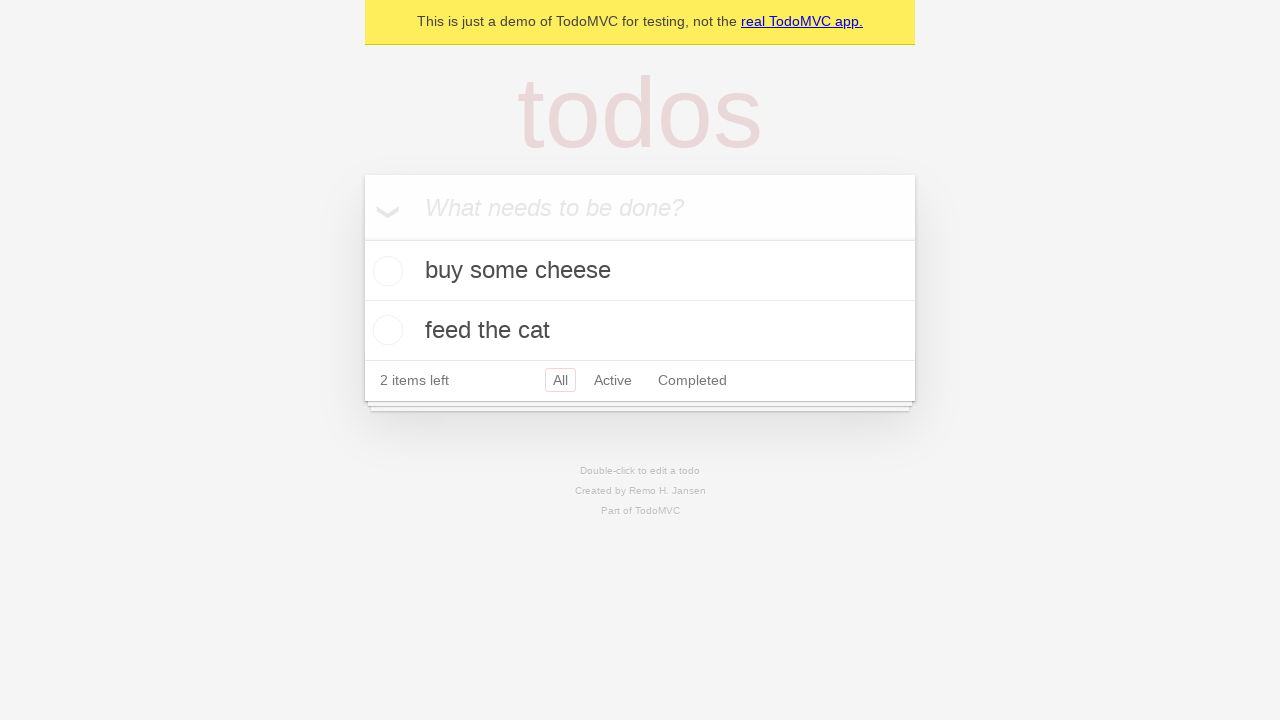

Checked first todo item to mark it as complete at (385, 271) on .todo-list li >> nth=0 >> .toggle
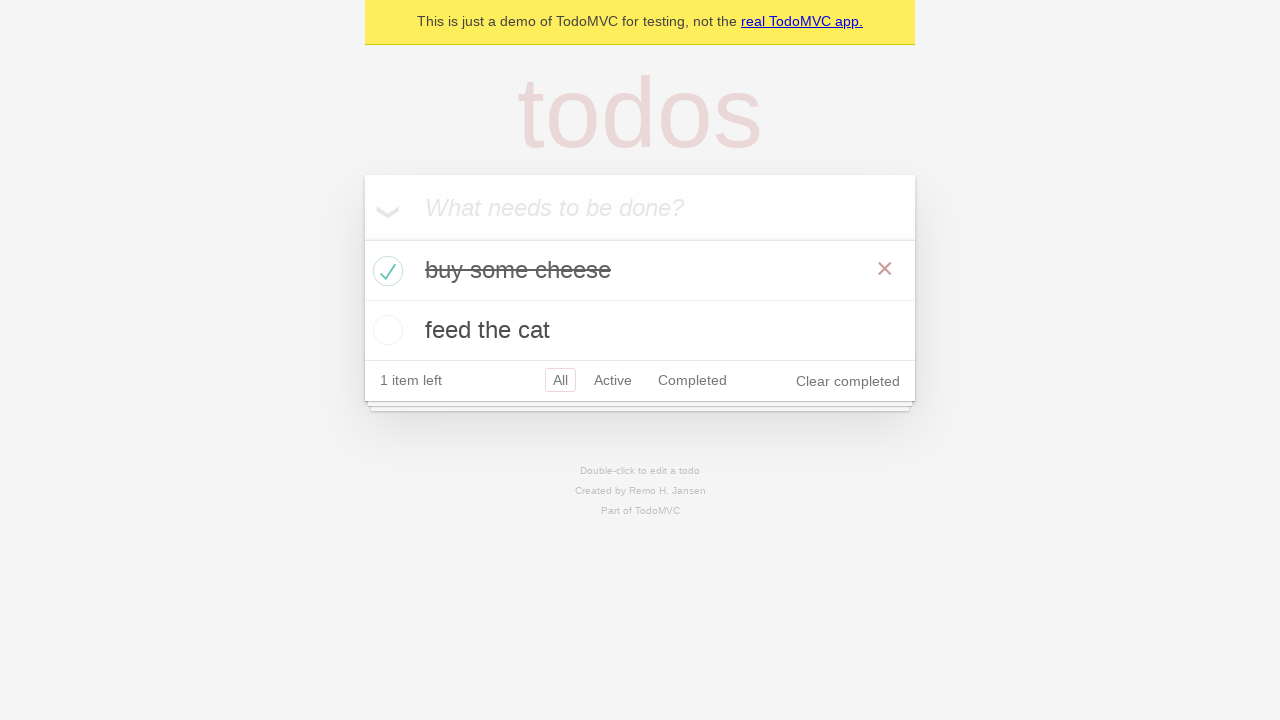

Unchecked first todo item to unmark it as complete at (385, 271) on .todo-list li >> nth=0 >> .toggle
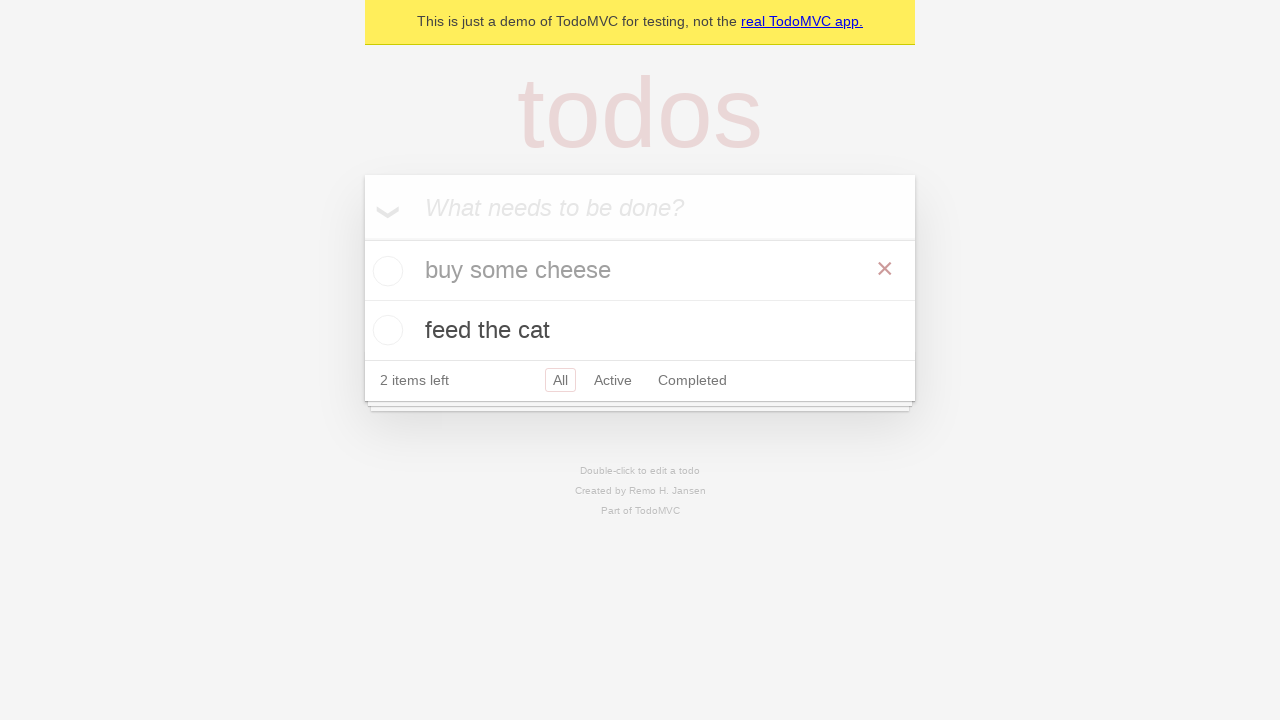

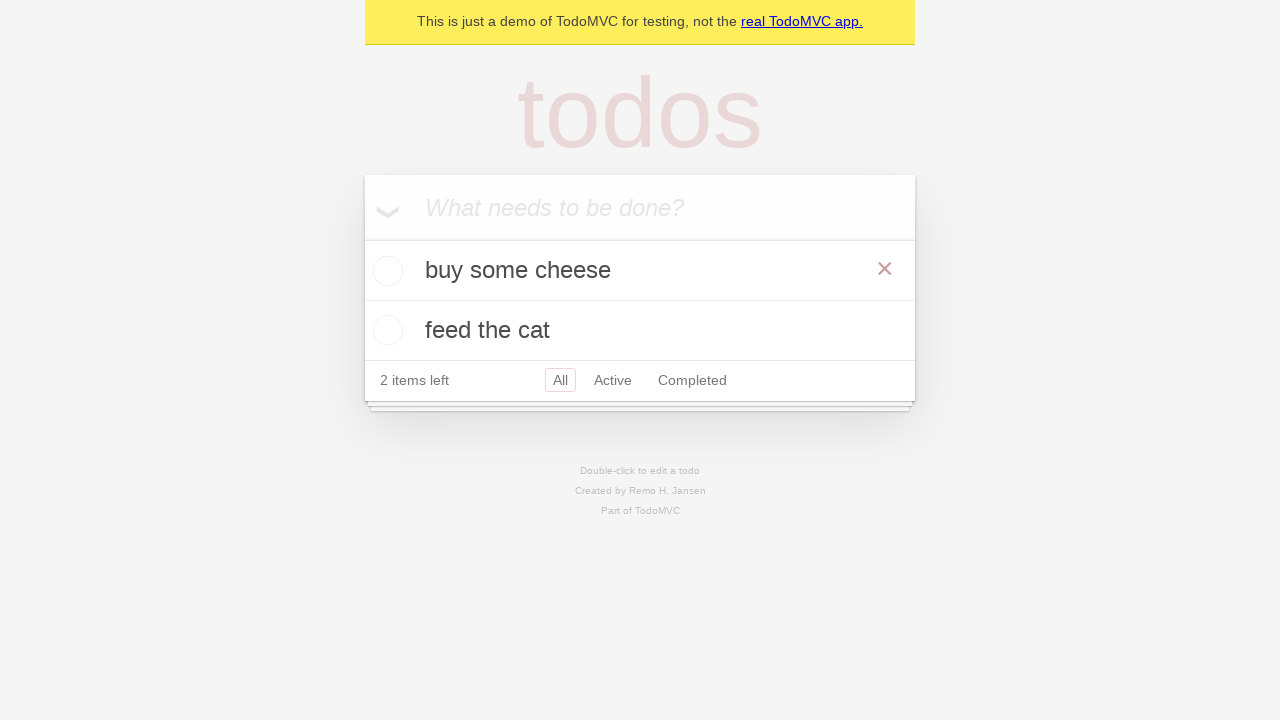